Tests Gmail's email input validation by clicking Next without entering an email and verifying the error message displayed

Starting URL: https://gmail.com

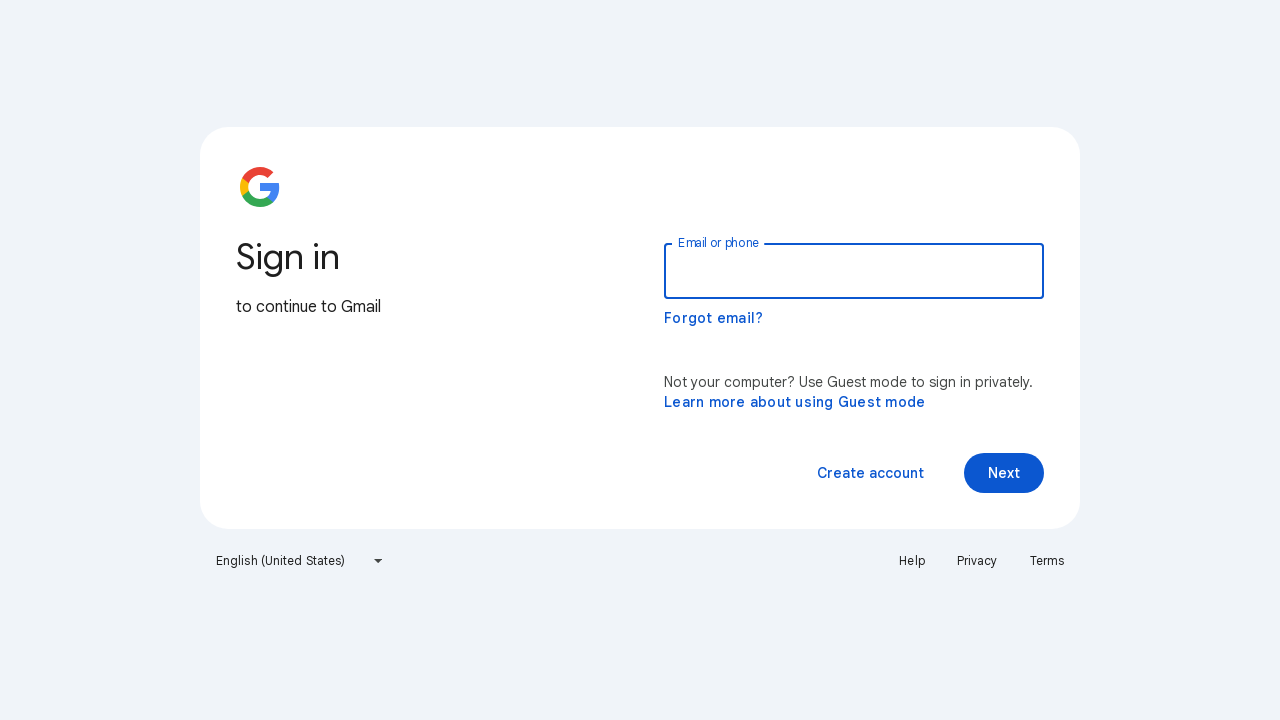

Clicked Next button without entering email address at (1004, 473) on xpath=//button[.//text()='Next']
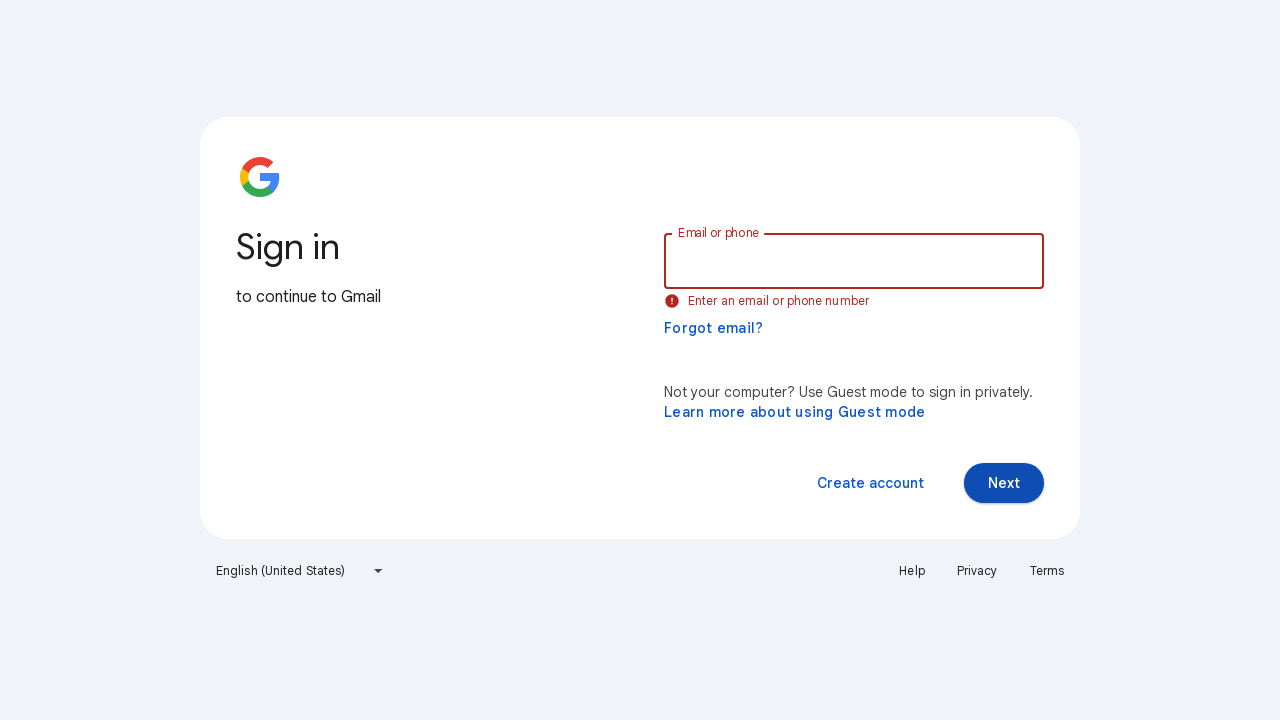

Error message selector appeared on page
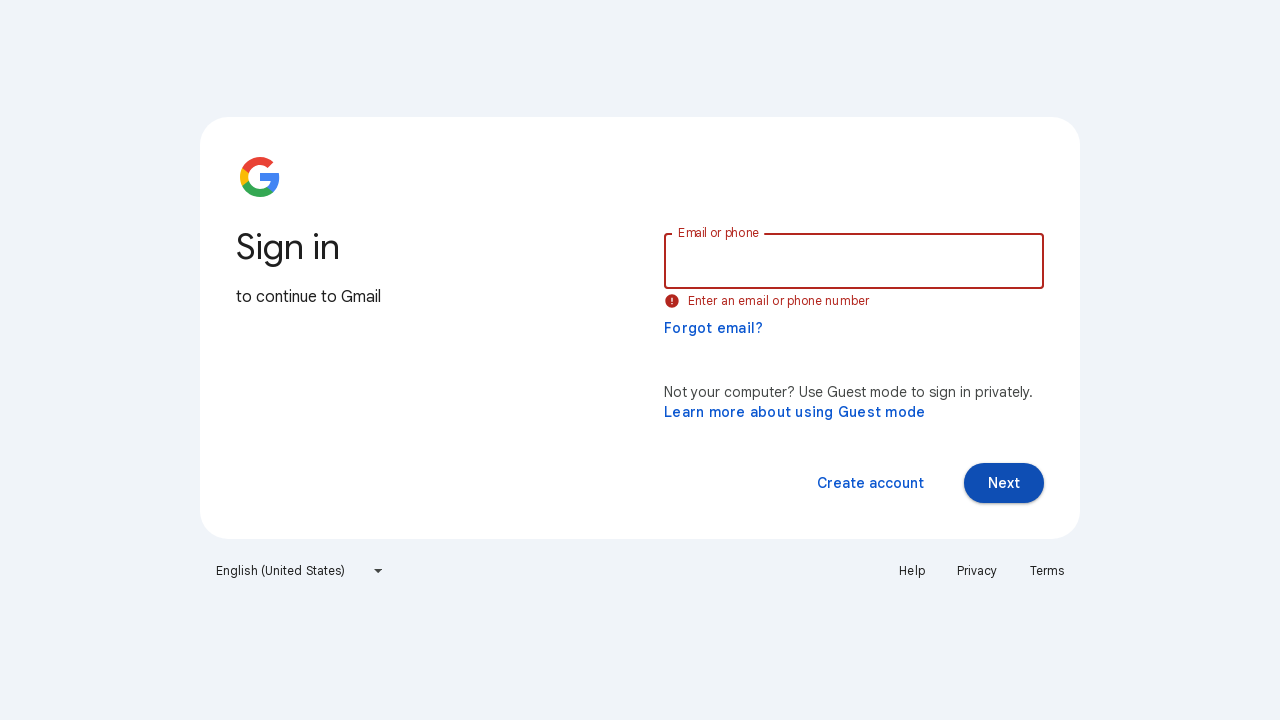

Retrieved error message text content
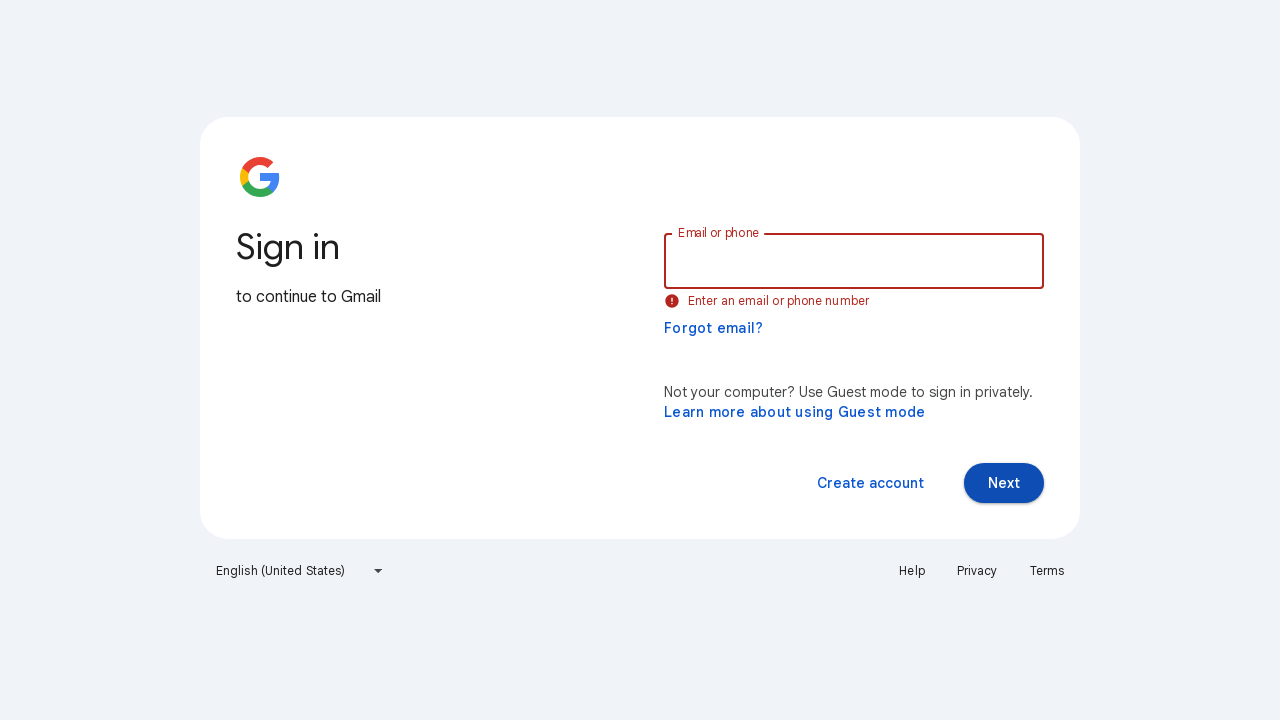

Verified error message matches expected: 'Enter an email or phone number'
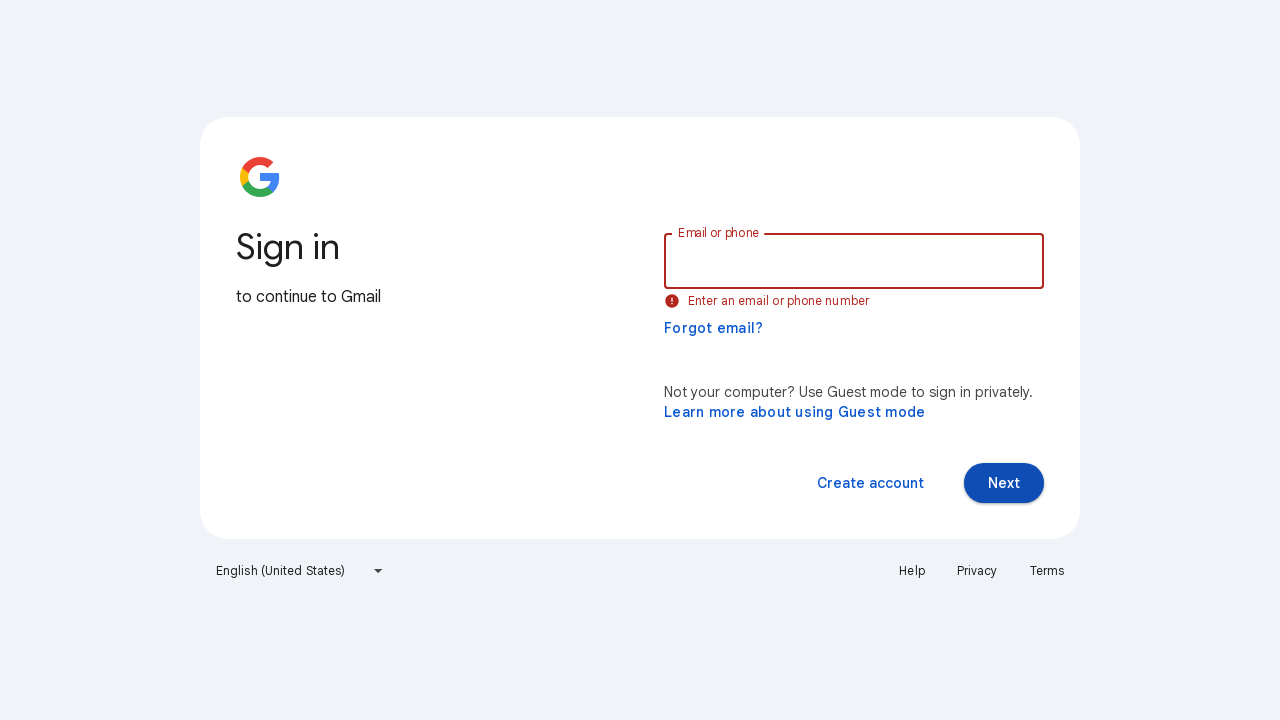

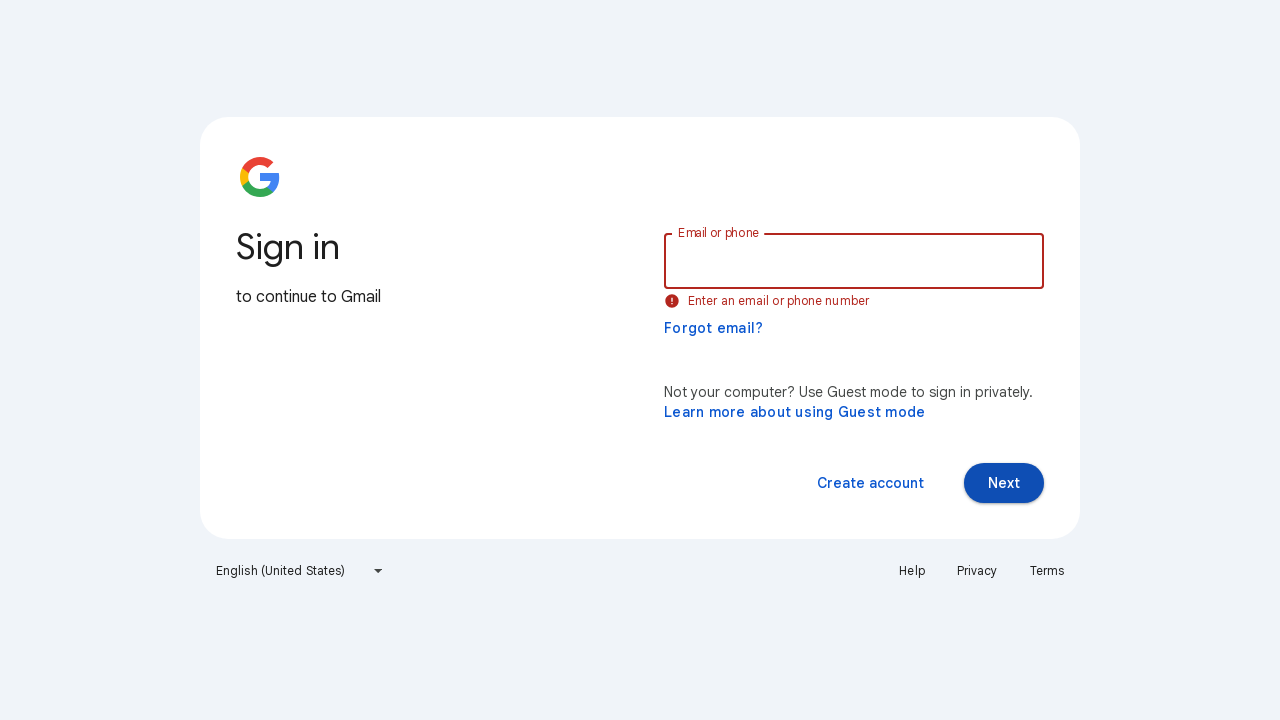